Navigates to the OrangeHRM demo application homepage and waits for it to load

Starting URL: https://opensource-demo.orangehrmlive.com

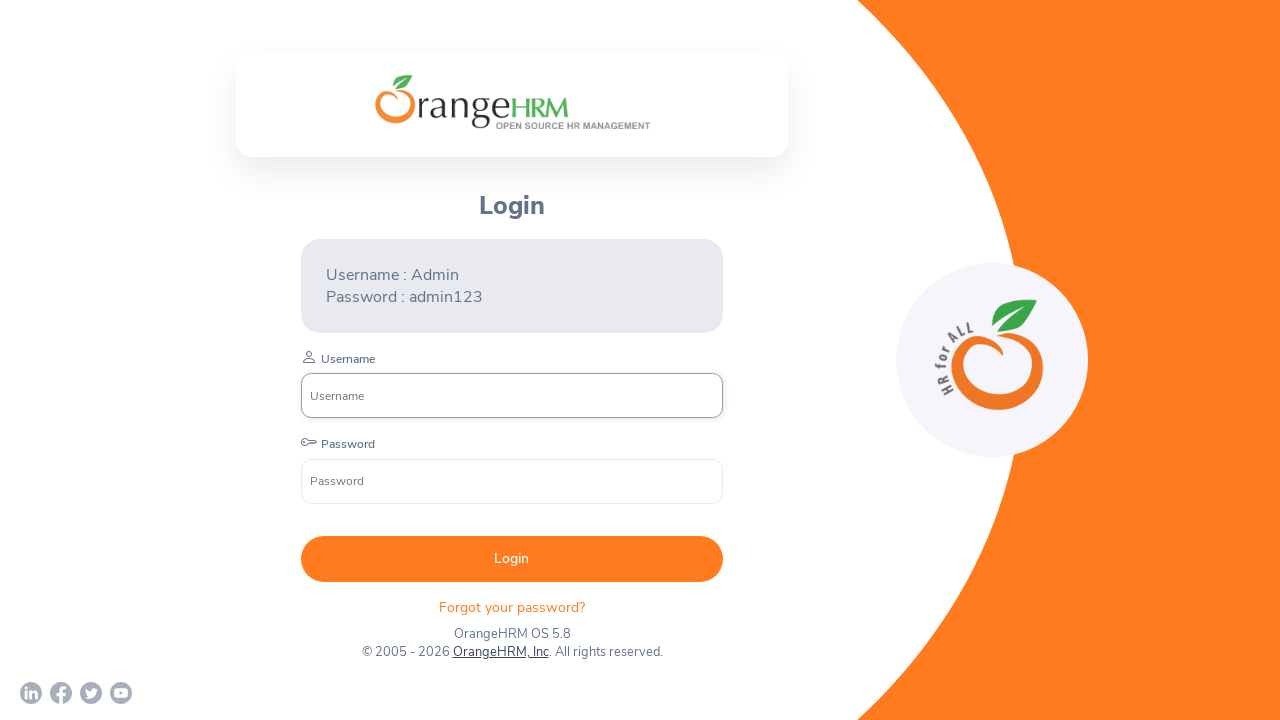

Navigated to OrangeHRM demo application homepage
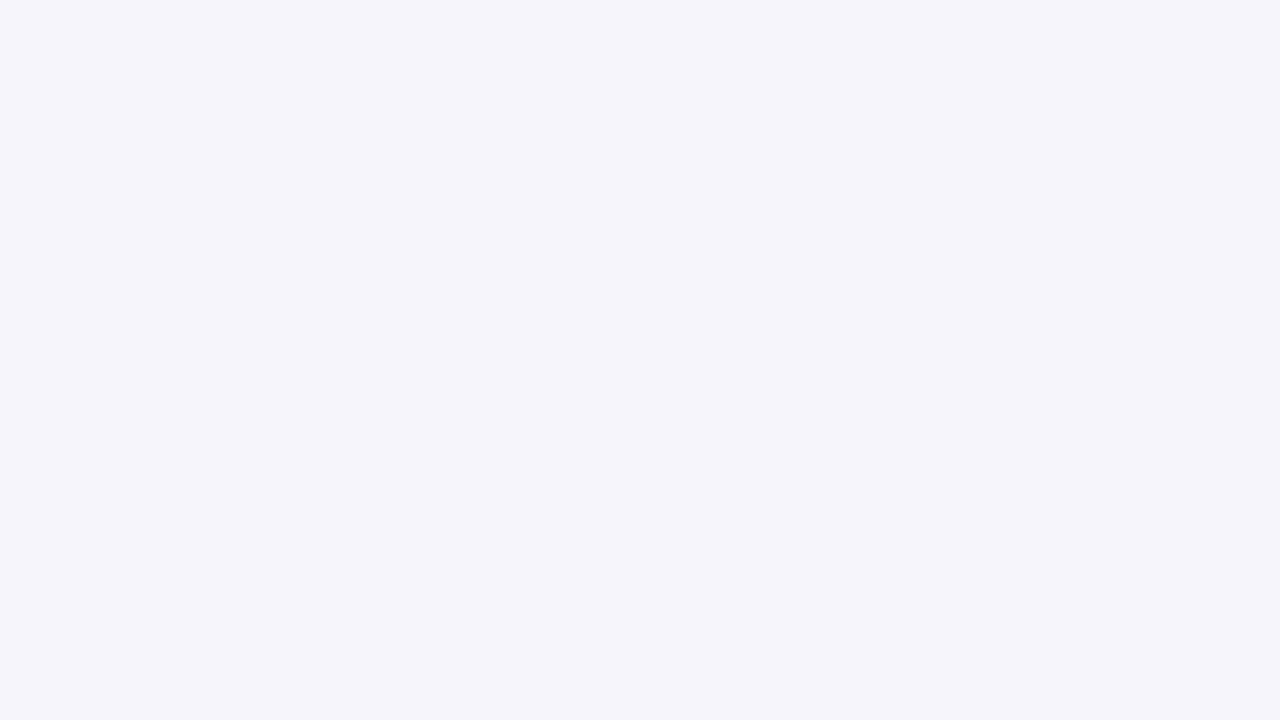

Waited for page to fully load (networkidle state reached)
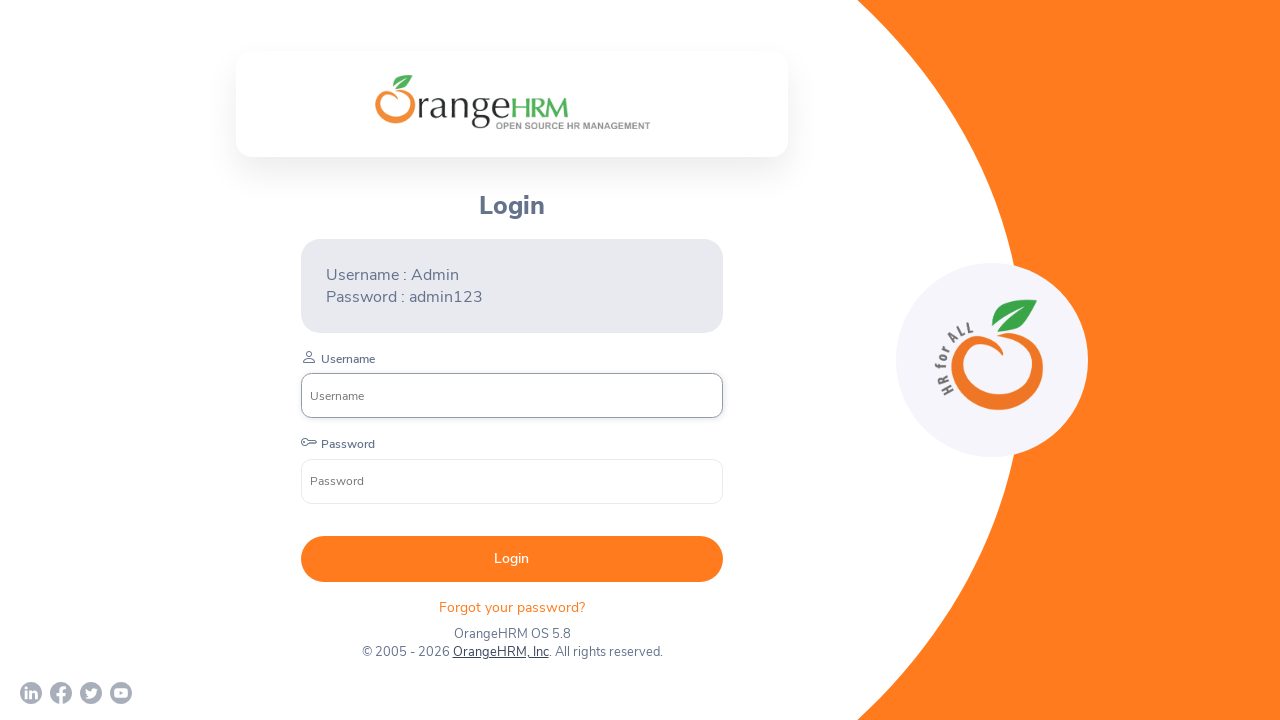

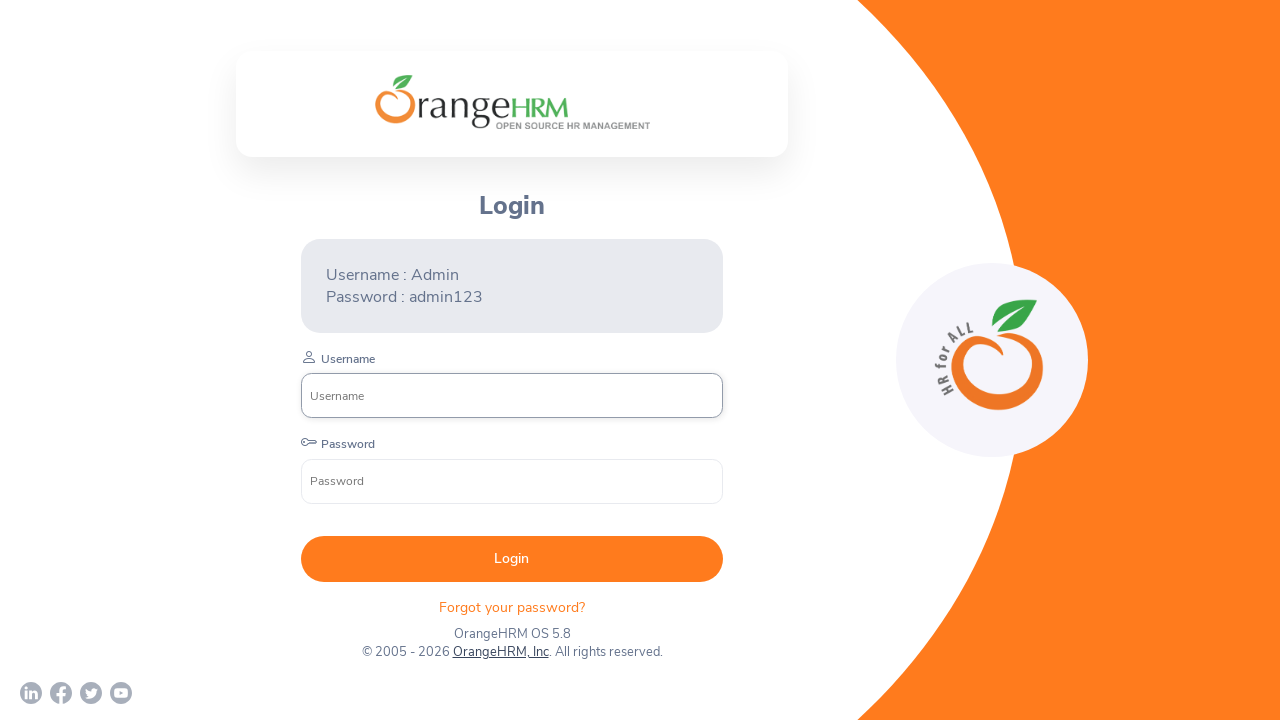